Tests that the complete-all checkbox updates state when individual items are completed or cleared

Starting URL: https://demo.playwright.dev/todomvc

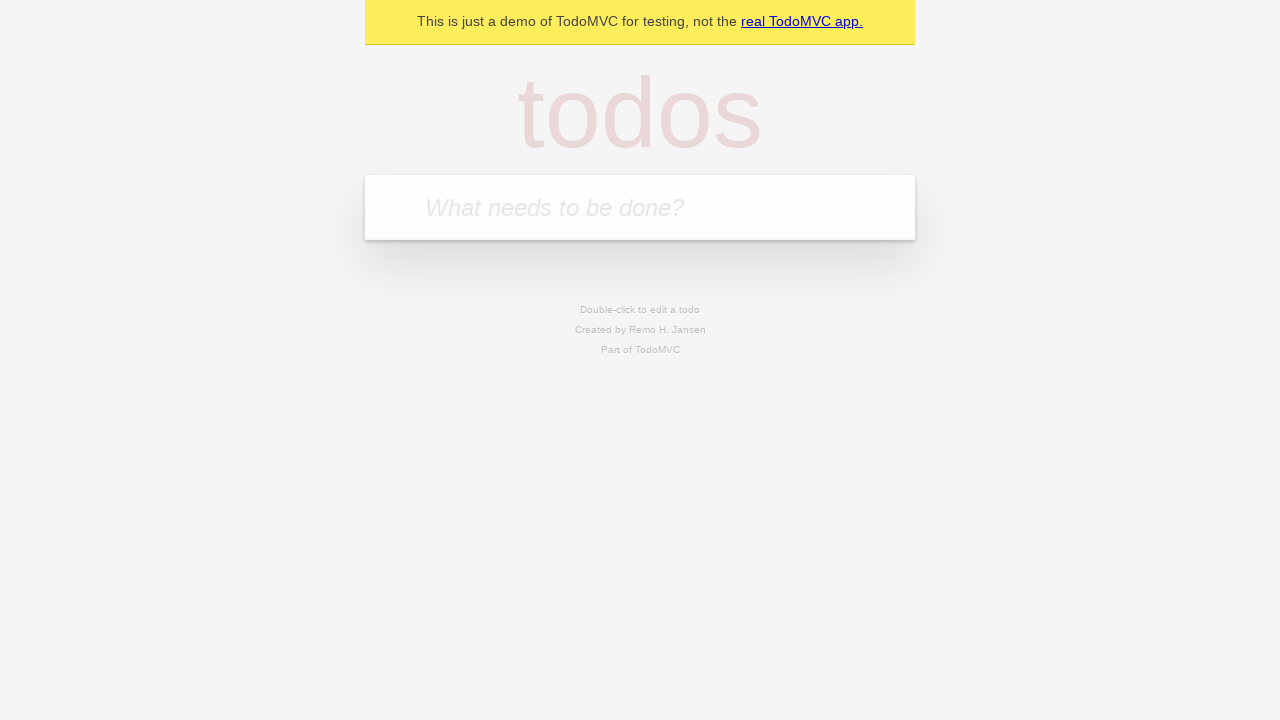

Navigated to TodoMVC demo application
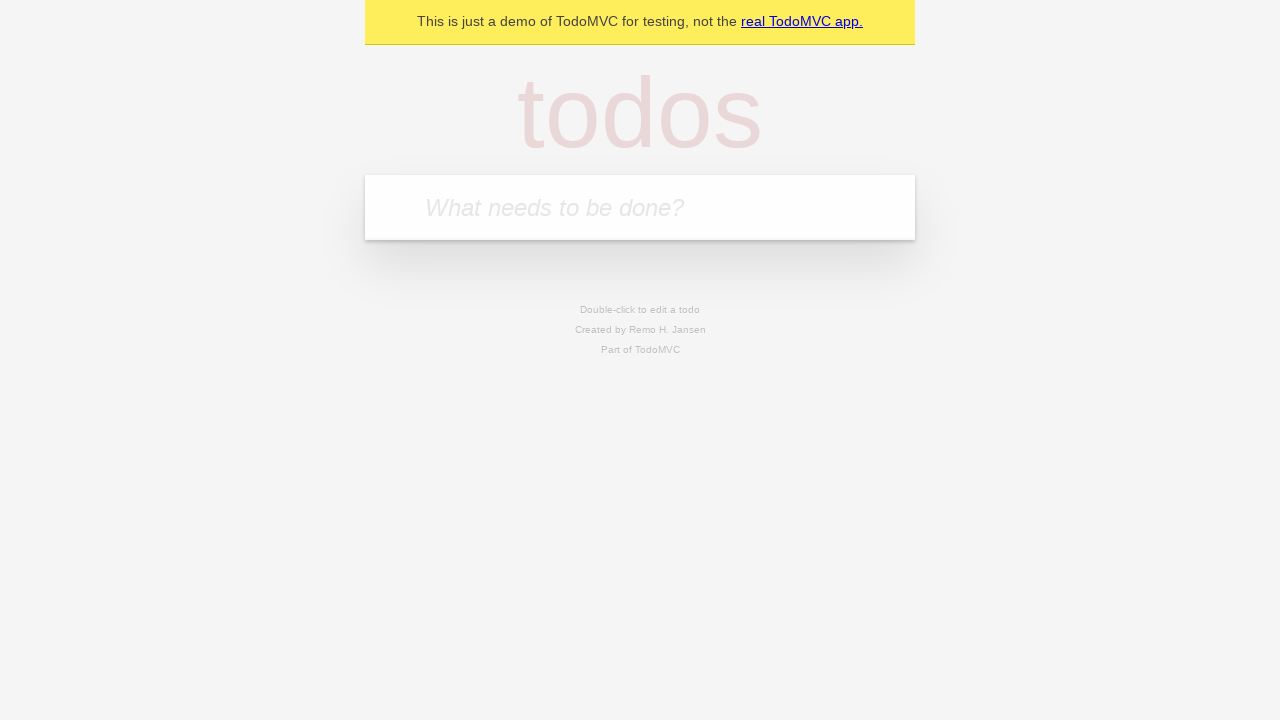

Located new todo input field
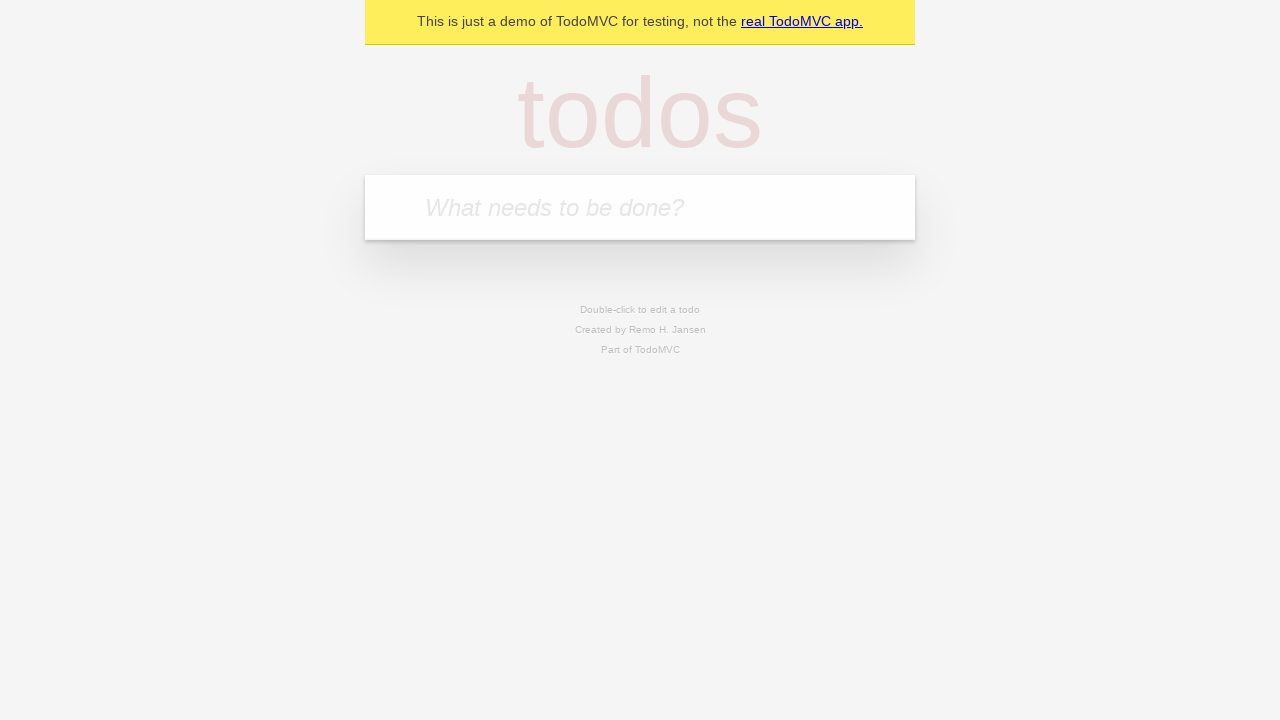

Filled first todo item: 'buy some cheese' on internal:attr=[placeholder="What needs to be done?"i]
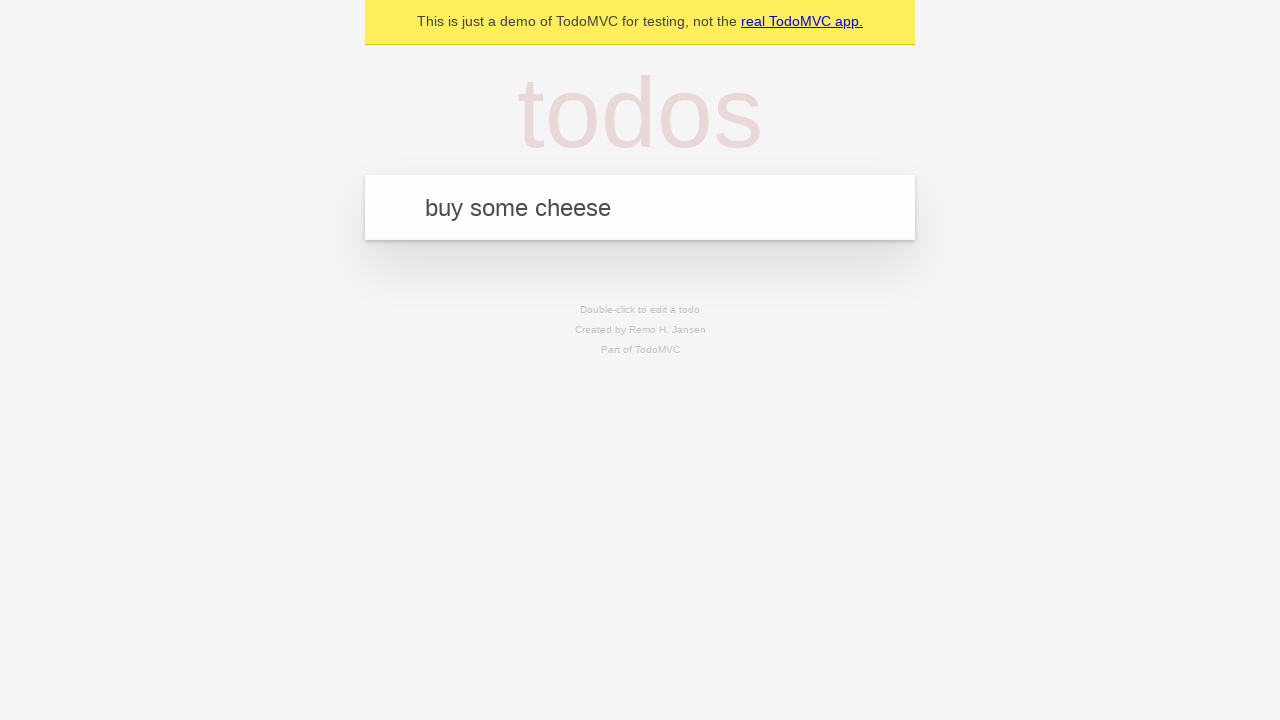

Pressed Enter to create first todo on internal:attr=[placeholder="What needs to be done?"i]
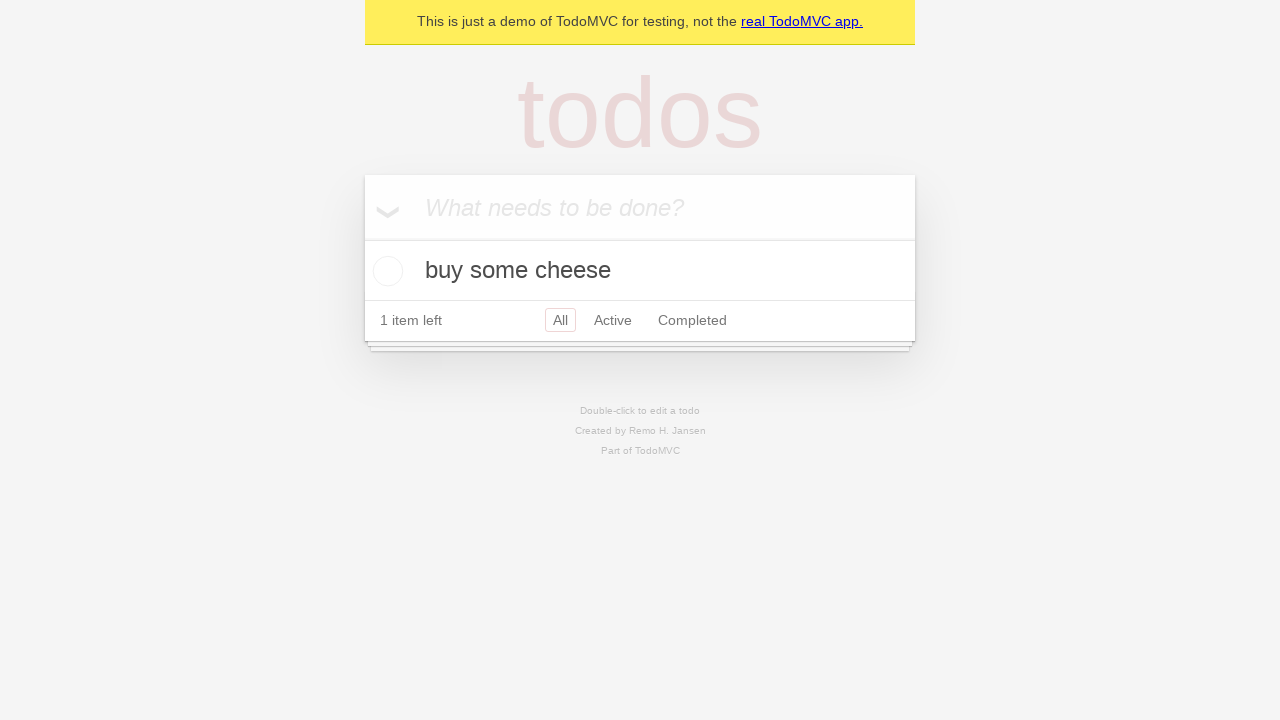

Filled second todo item: 'feed the cat' on internal:attr=[placeholder="What needs to be done?"i]
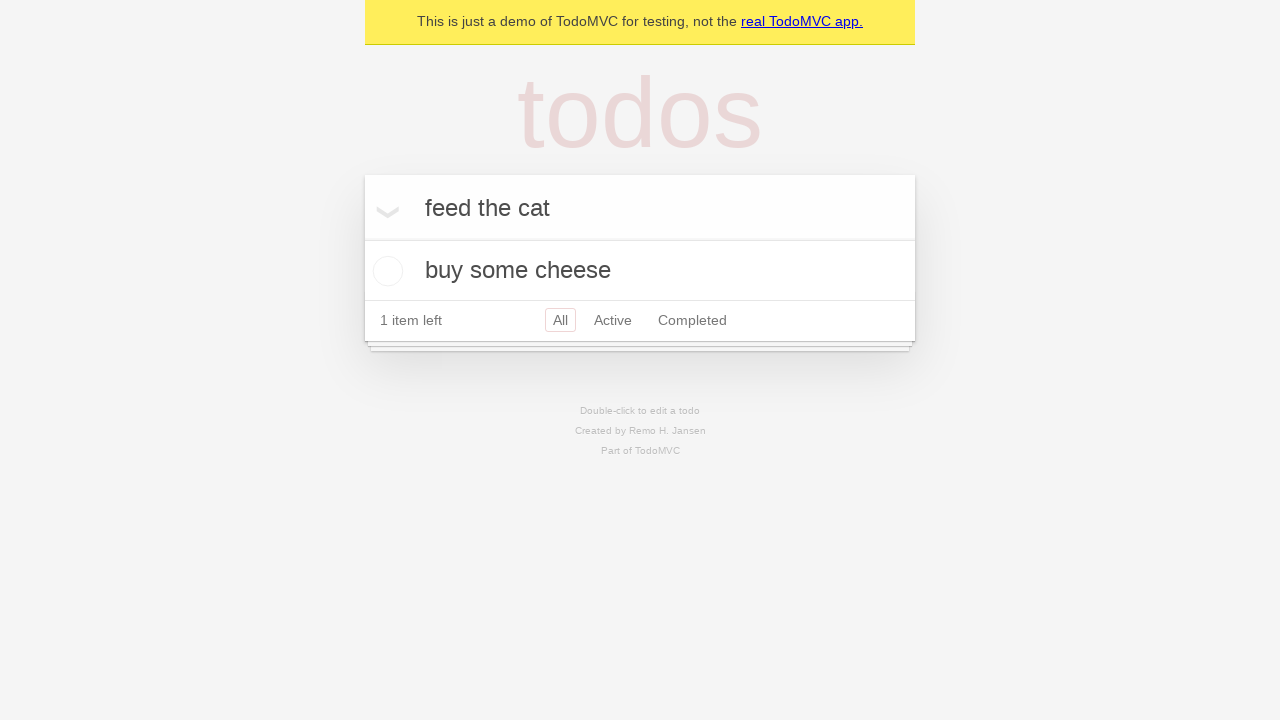

Pressed Enter to create second todo on internal:attr=[placeholder="What needs to be done?"i]
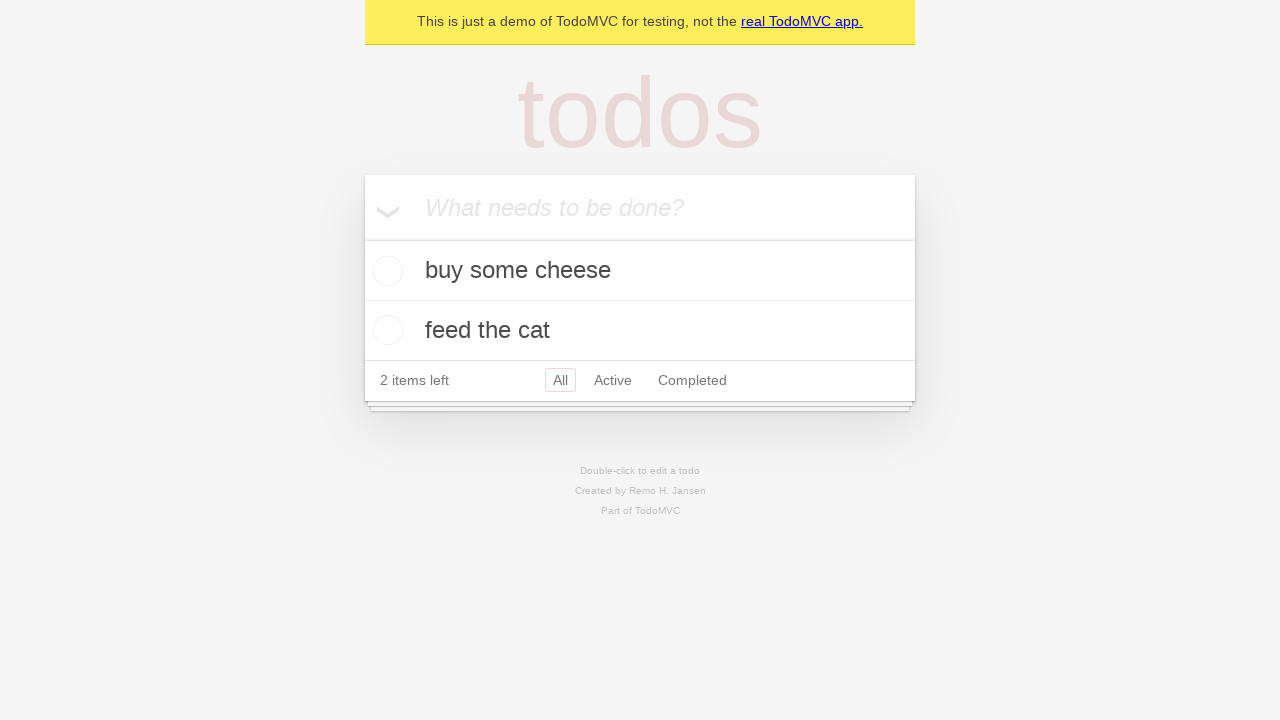

Filled third todo item: 'book a doctors appointment' on internal:attr=[placeholder="What needs to be done?"i]
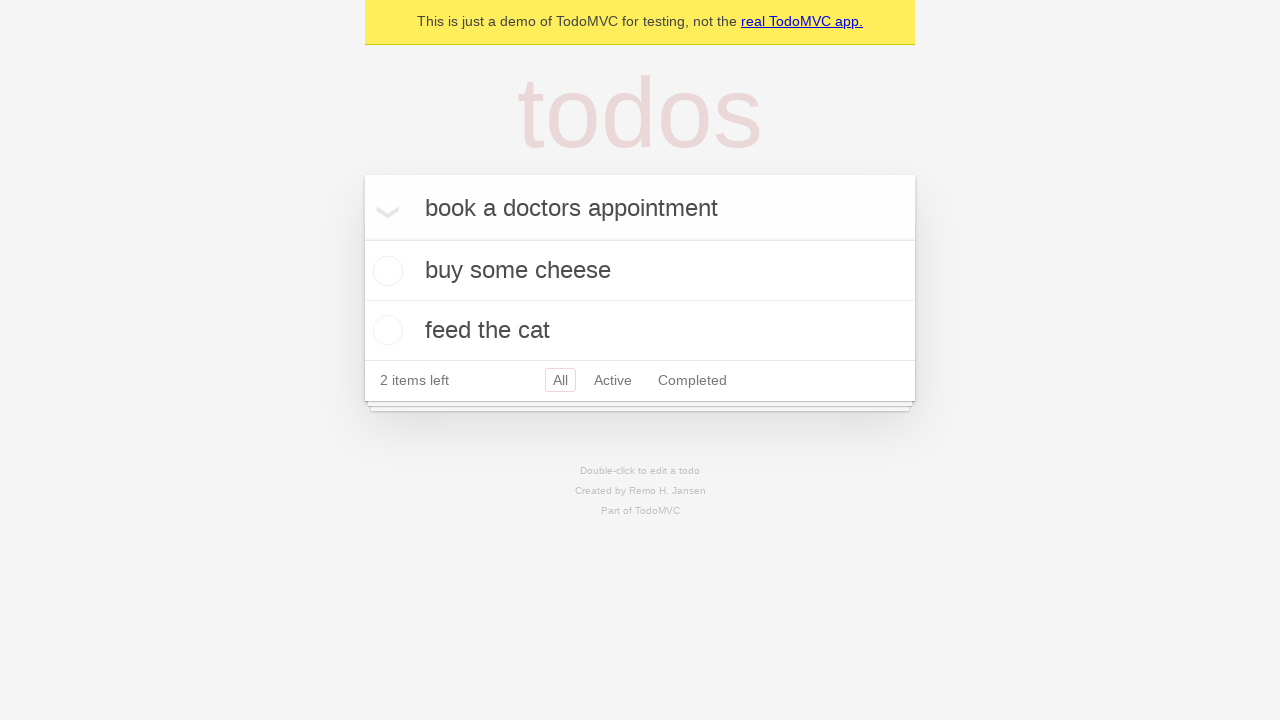

Pressed Enter to create third todo on internal:attr=[placeholder="What needs to be done?"i]
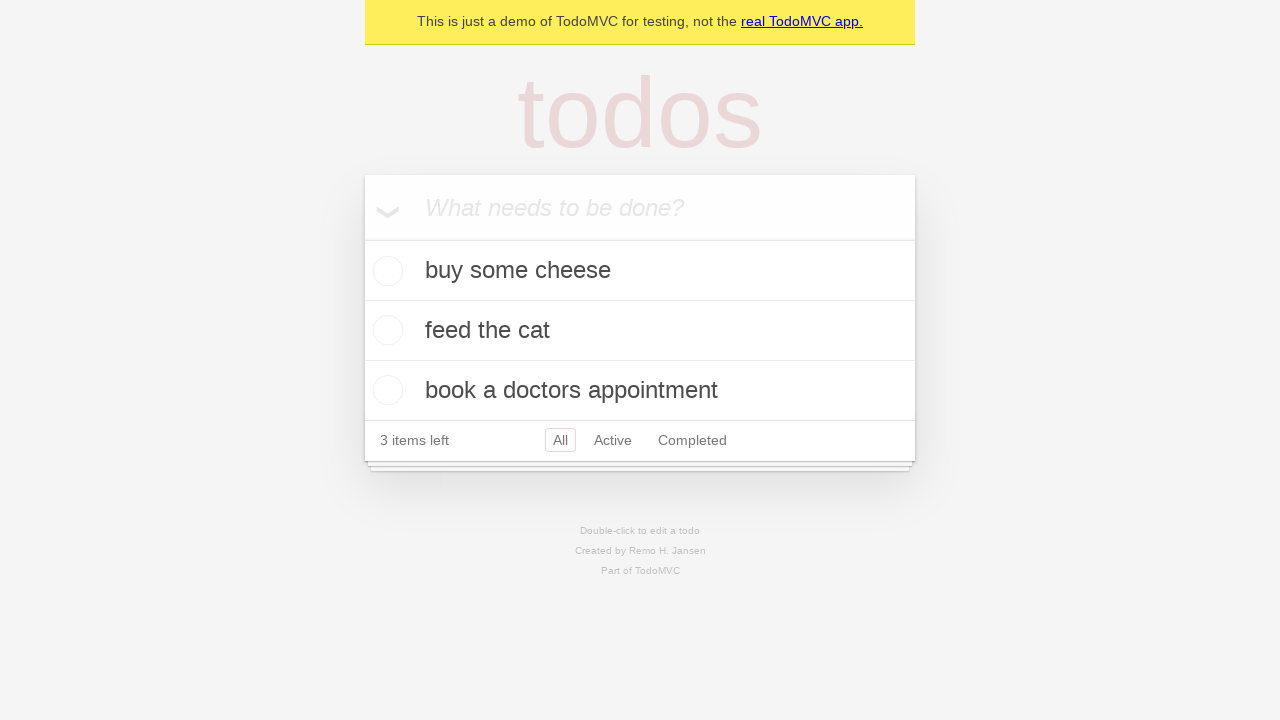

Waited for all 3 todo items to be created
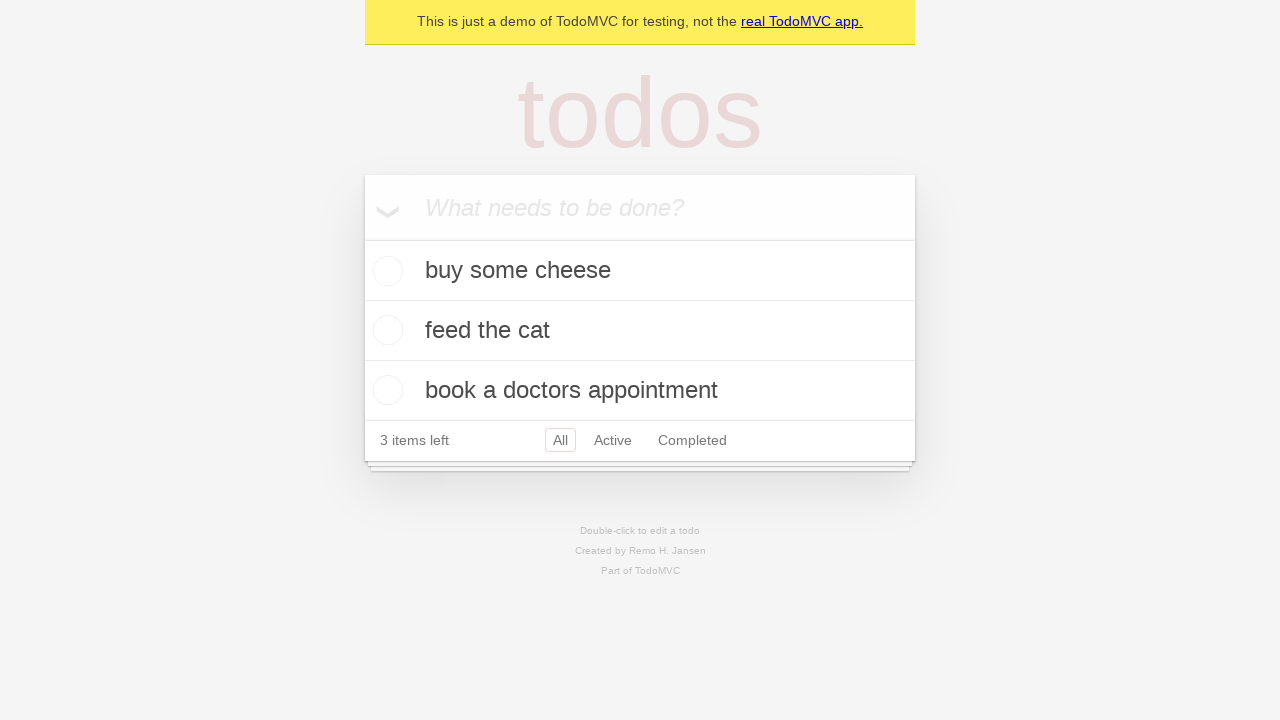

Located 'Mark all as complete' checkbox
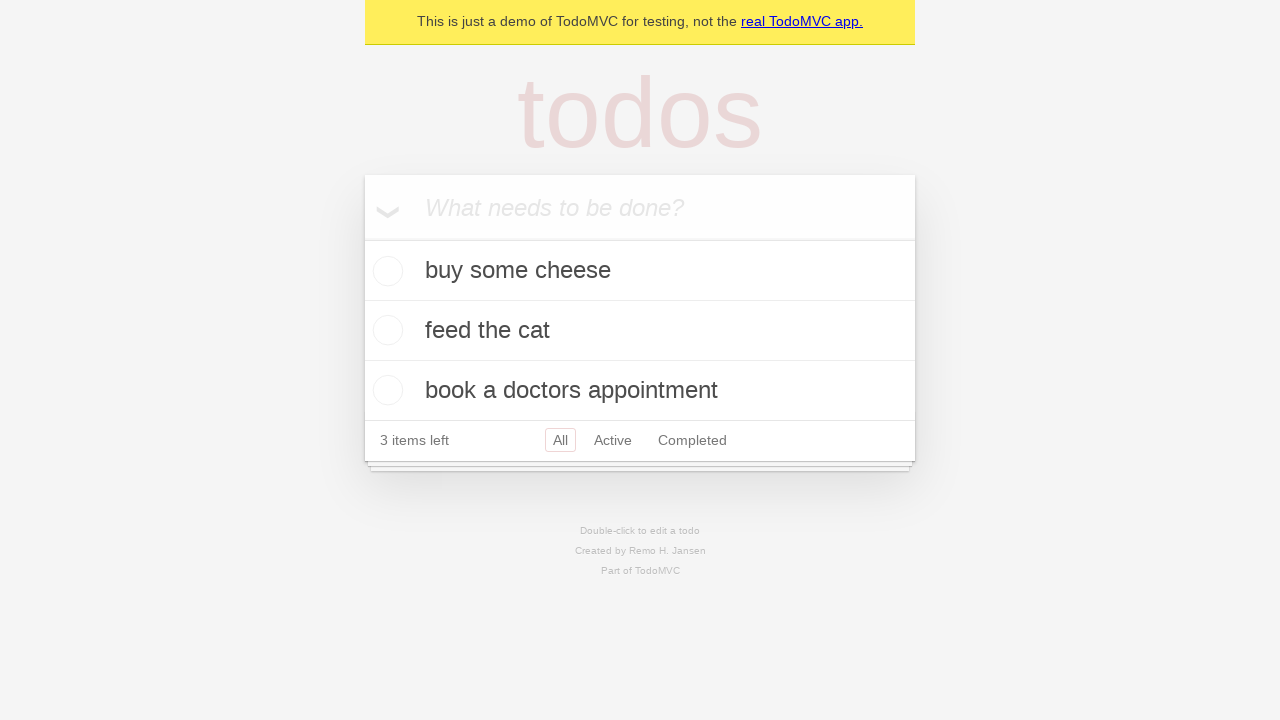

Checked 'Mark all as complete' checkbox to complete all todos at (362, 238) on internal:label="Mark all as complete"i
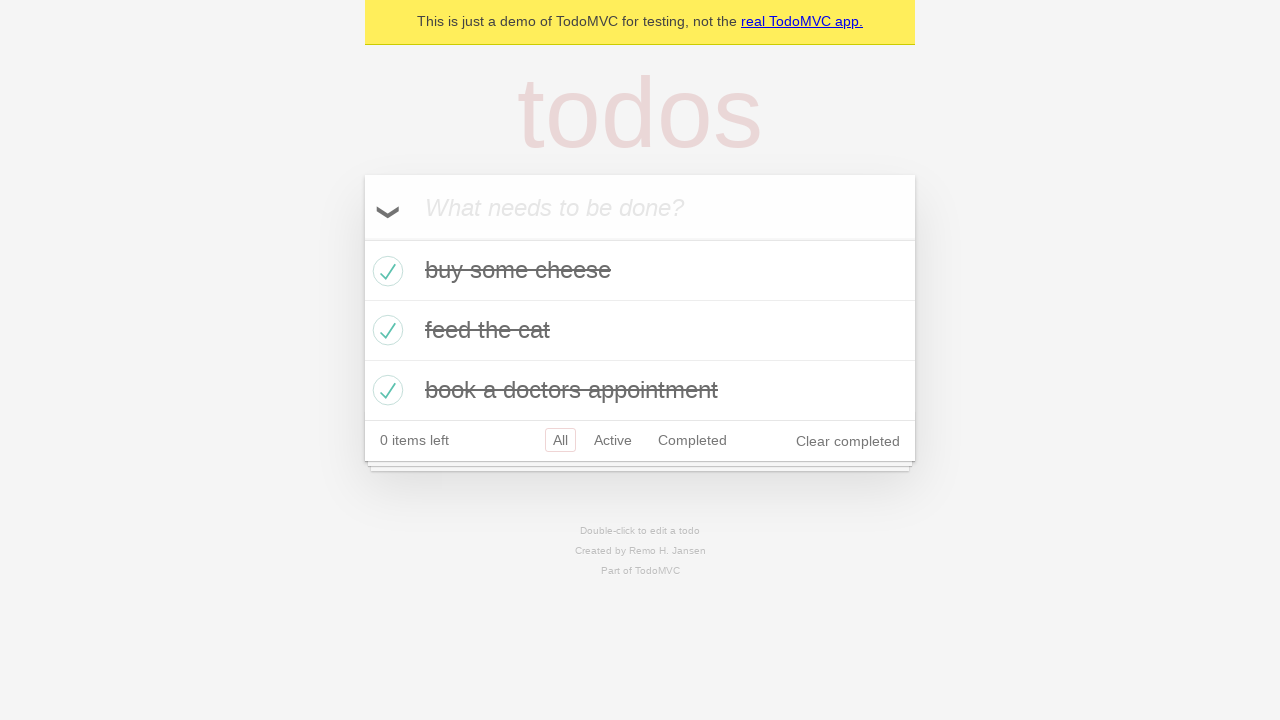

Located first todo item
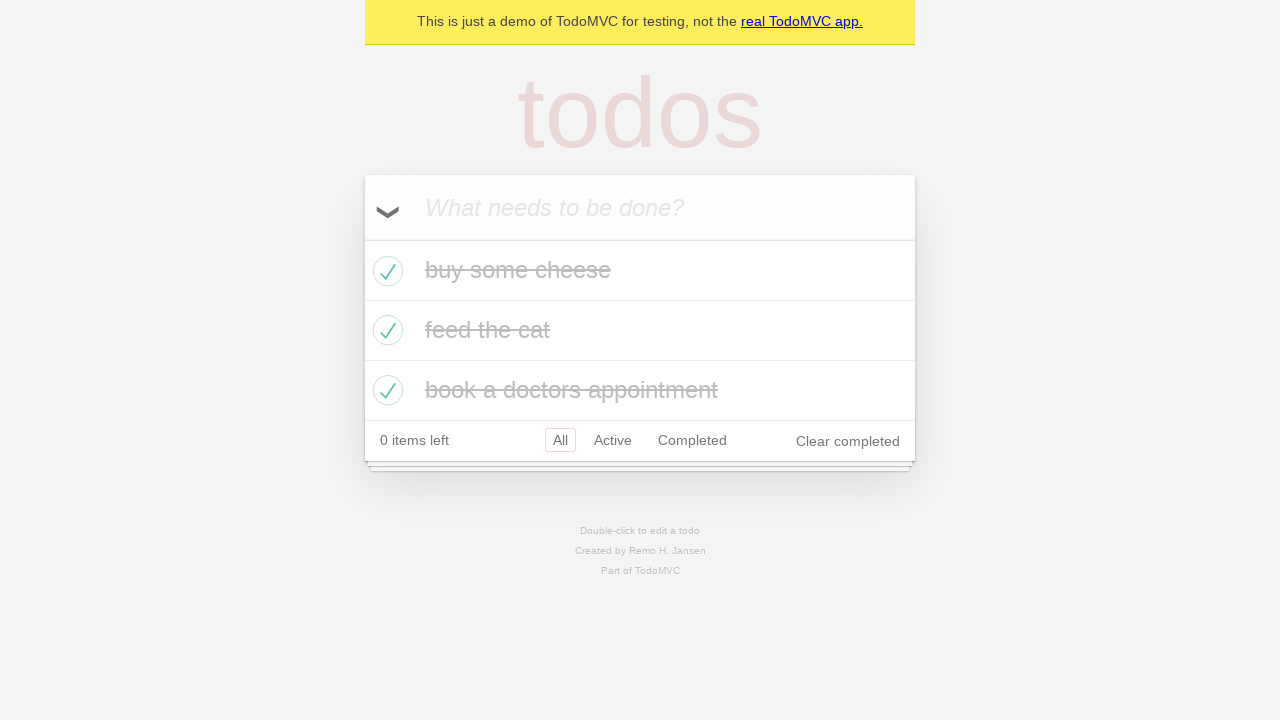

Unchecked first todo item checkbox to mark it incomplete at (385, 271) on internal:testid=[data-testid="todo-item"s] >> nth=0 >> internal:role=checkbox
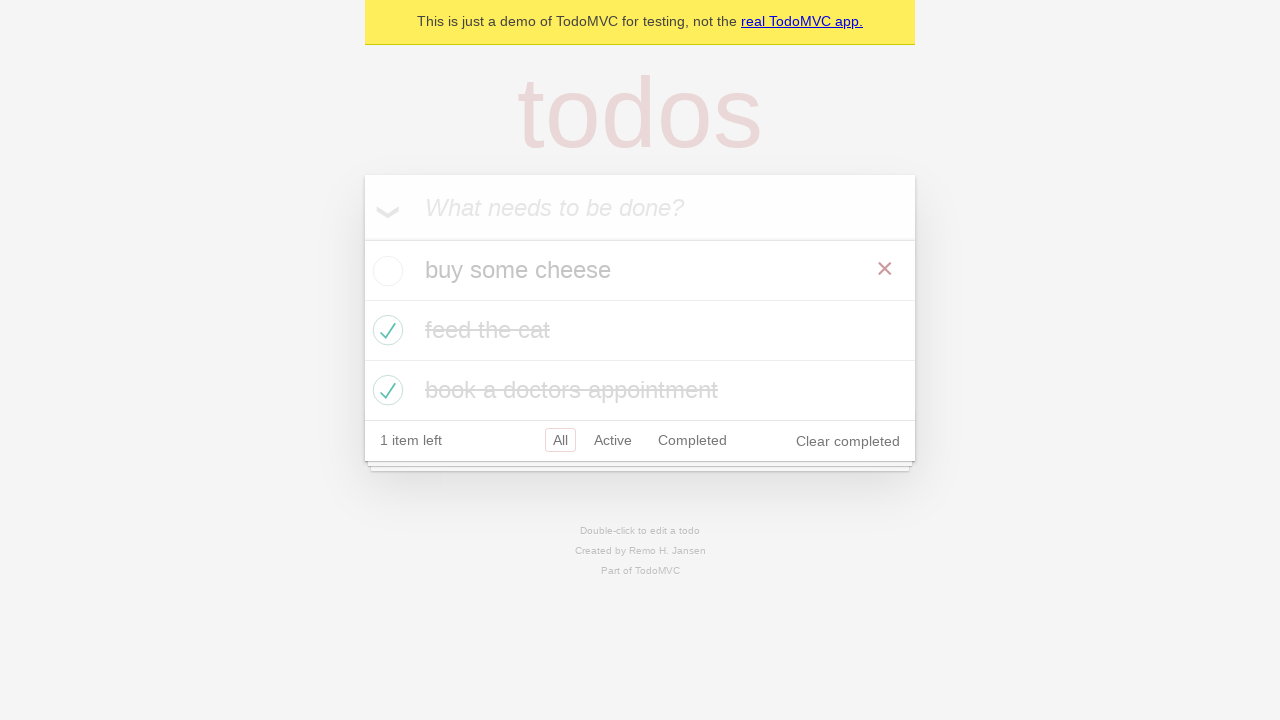

Re-checked first todo item checkbox to mark it complete again at (385, 271) on internal:testid=[data-testid="todo-item"s] >> nth=0 >> internal:role=checkbox
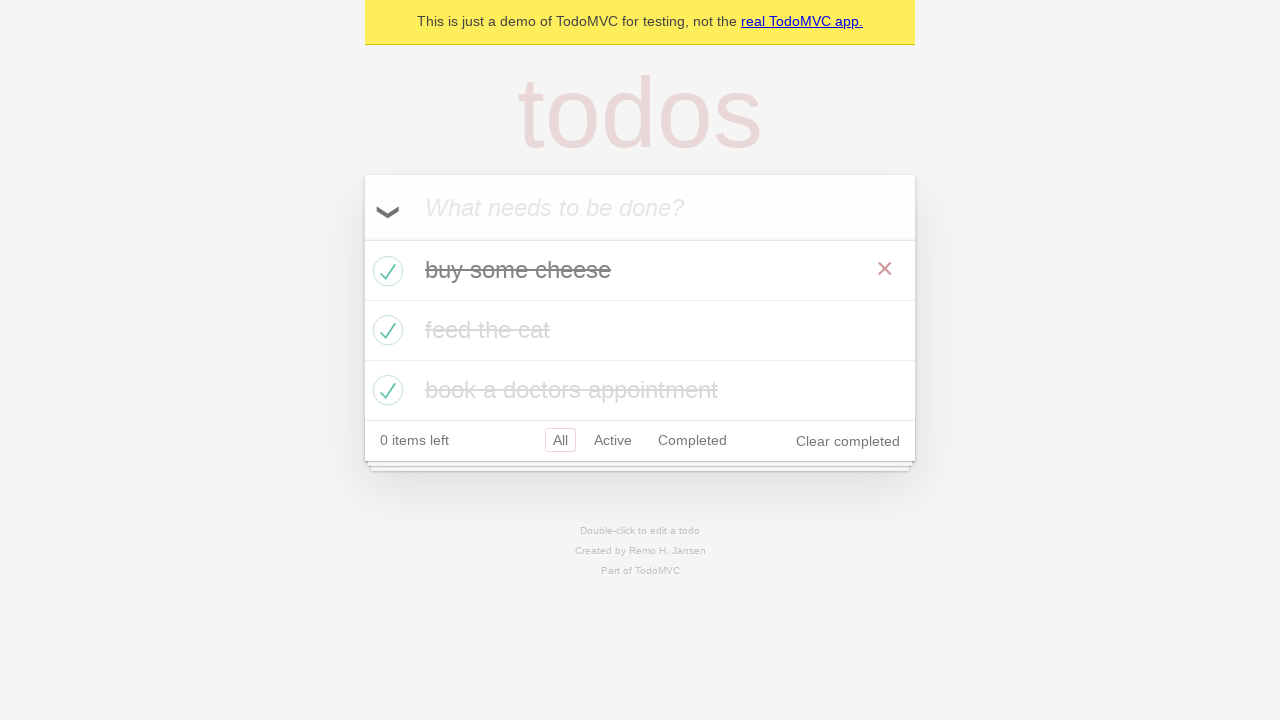

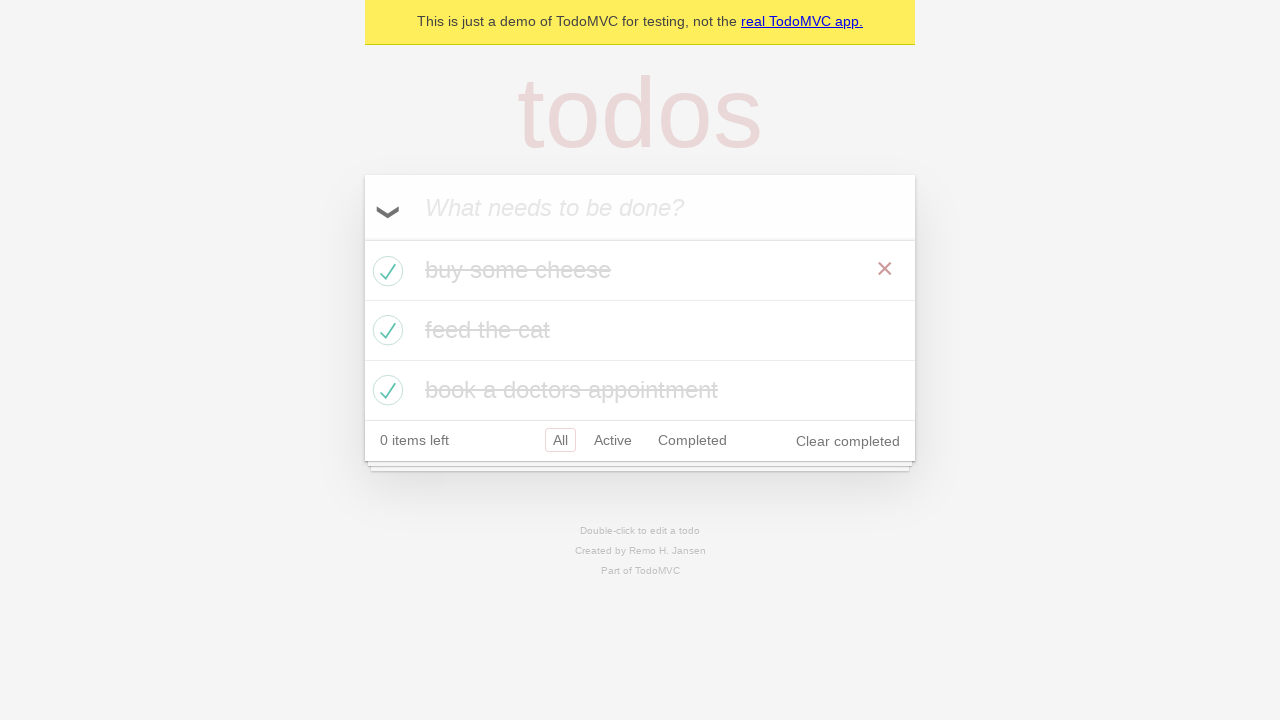